Tests waitForEnabled functionality by clicking a button and waiting for an input field to become enabled, then typing into it

Starting URL: https://the-internet.herokuapp.com/dynamic_controls

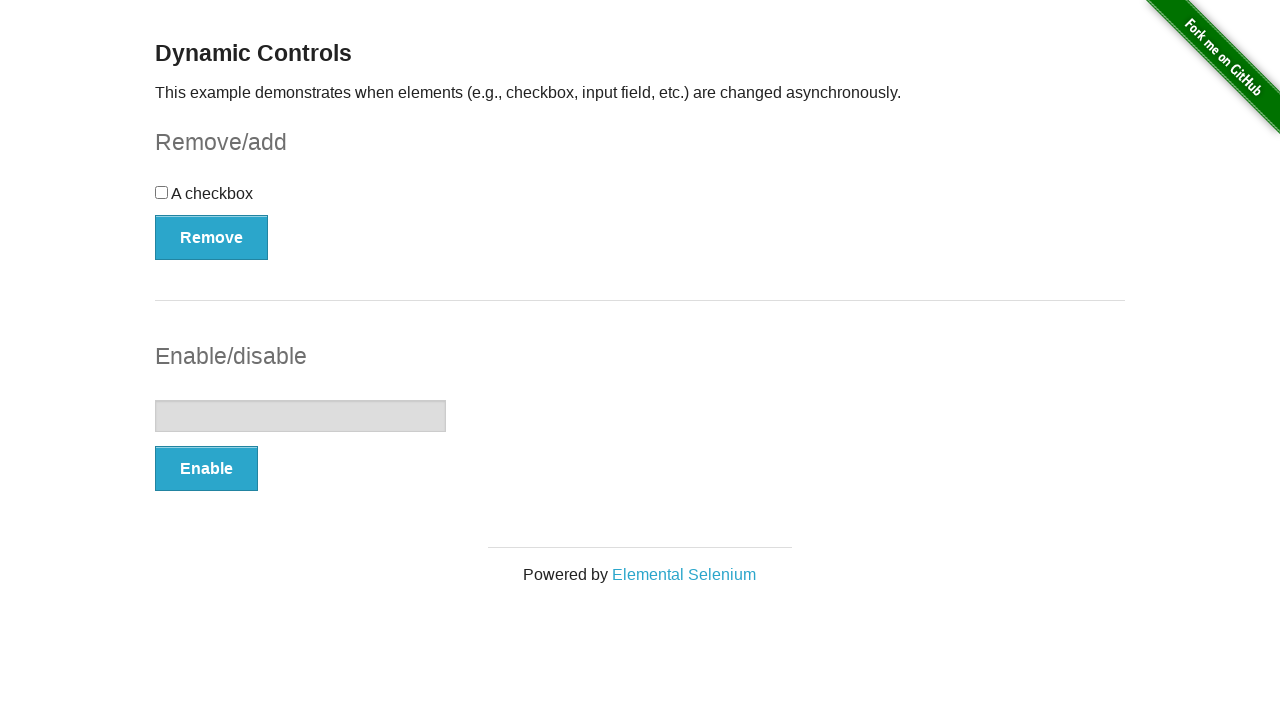

Clicked the enable button to activate the input field at (206, 469) on #input-example button
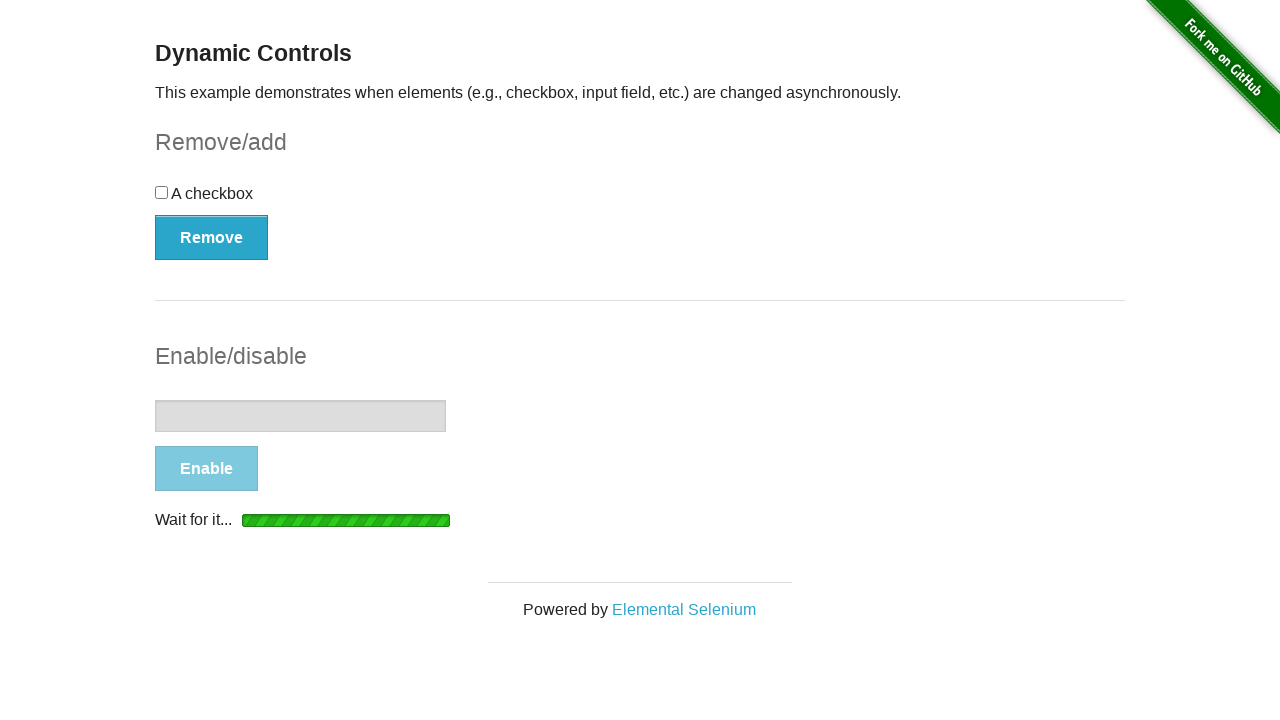

Input field became enabled and ready for interaction
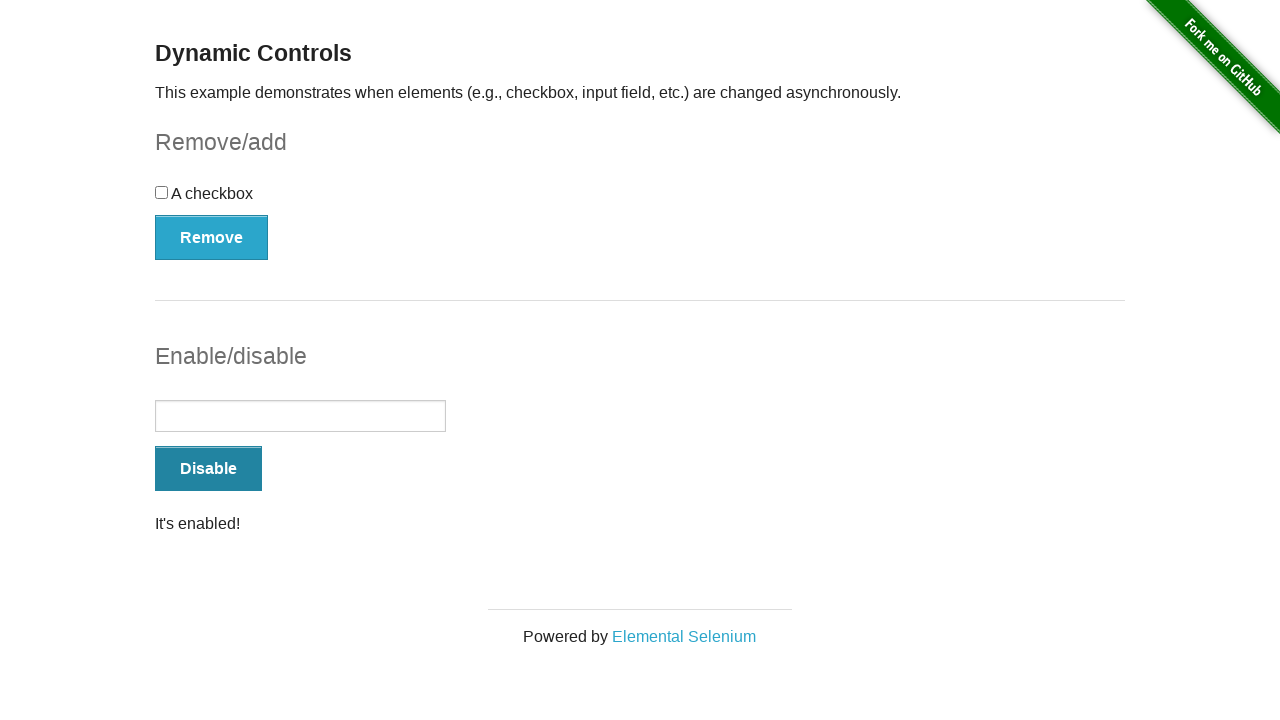

Typed 'test' into the now-enabled input field on #input-example input
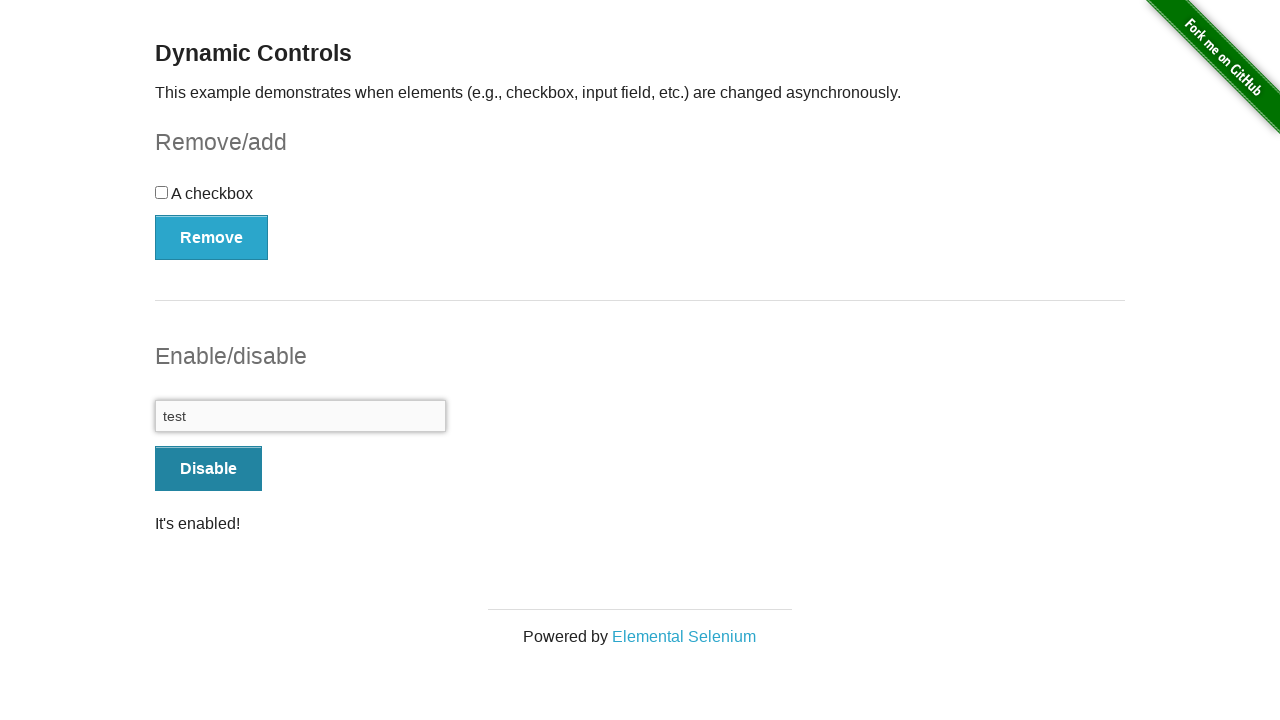

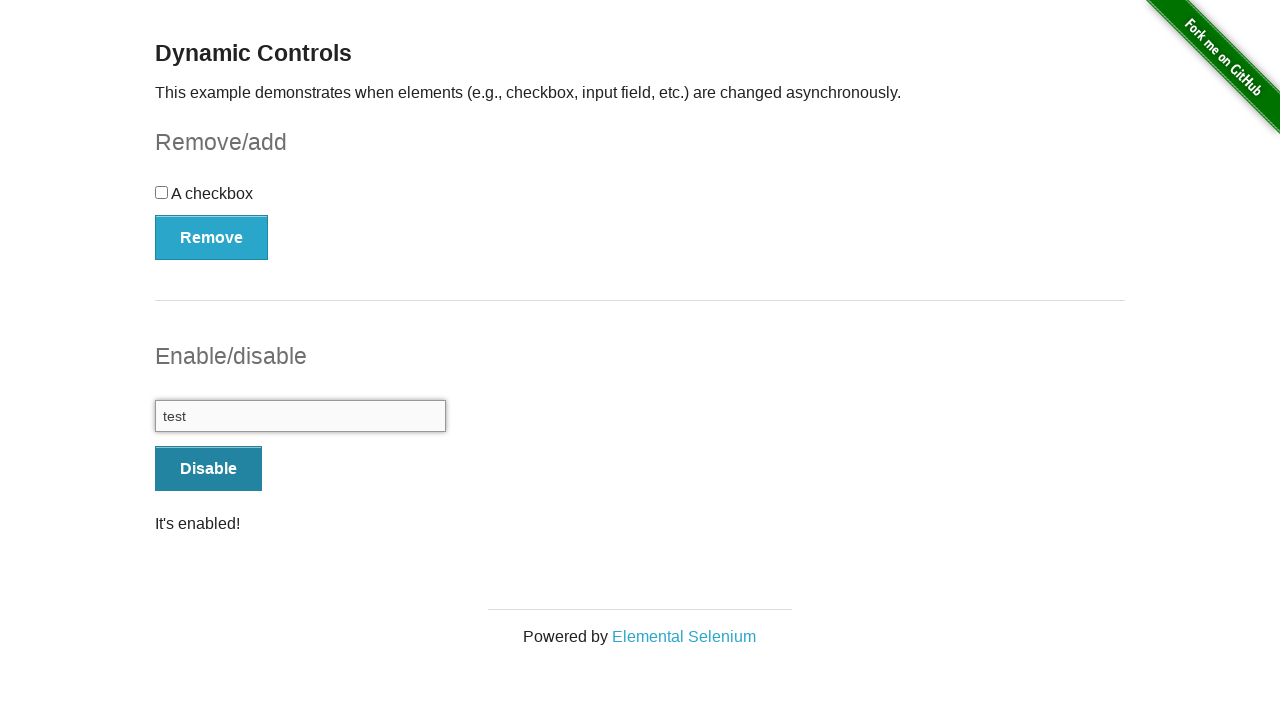